Navigates to DemoBlaze e-commerce site and browses the Laptops category, verifying that laptop products are displayed

Starting URL: https://www.demoblaze.com/

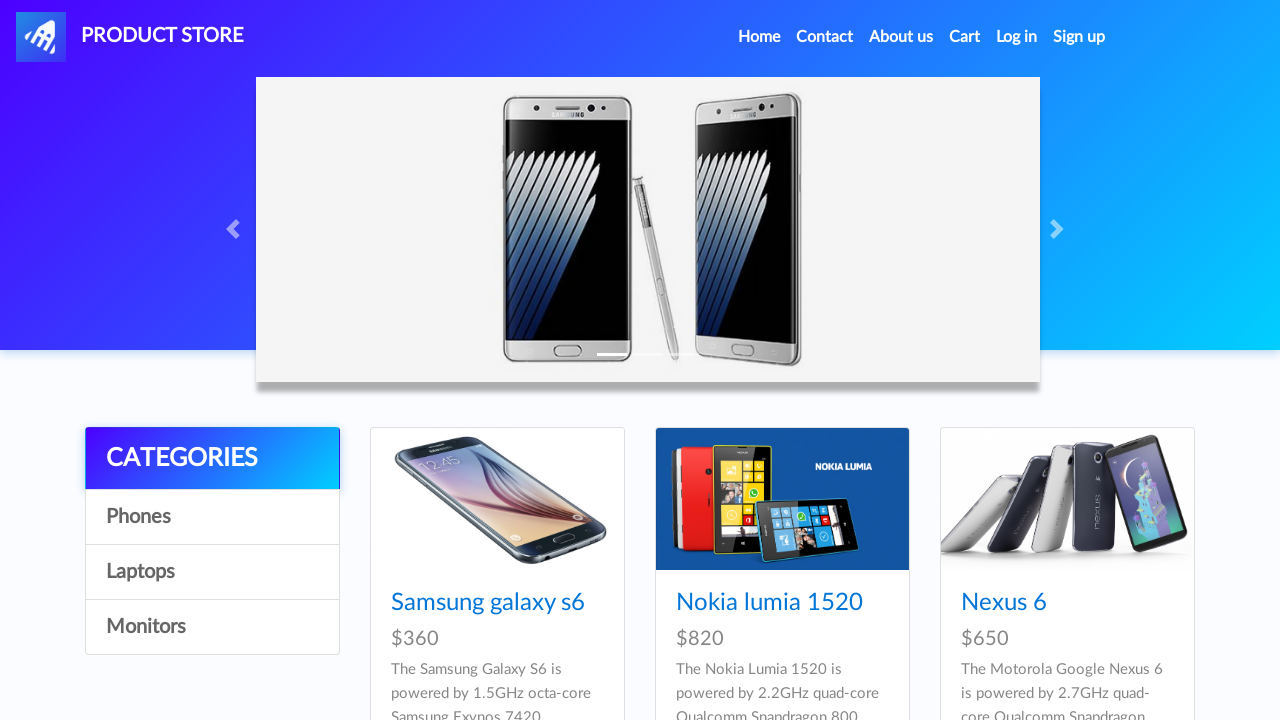

Waited for product cards to load on DemoBlaze homepage
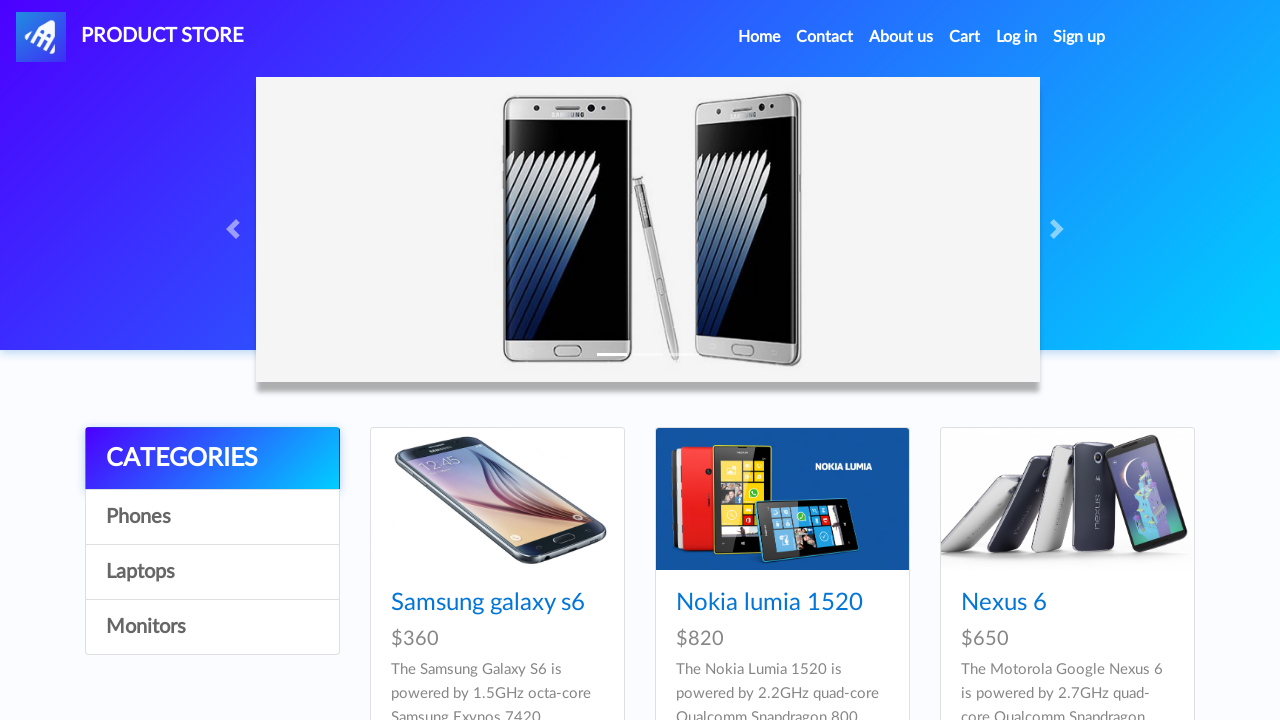

Clicked on Laptops category at (212, 572) on text=Laptops
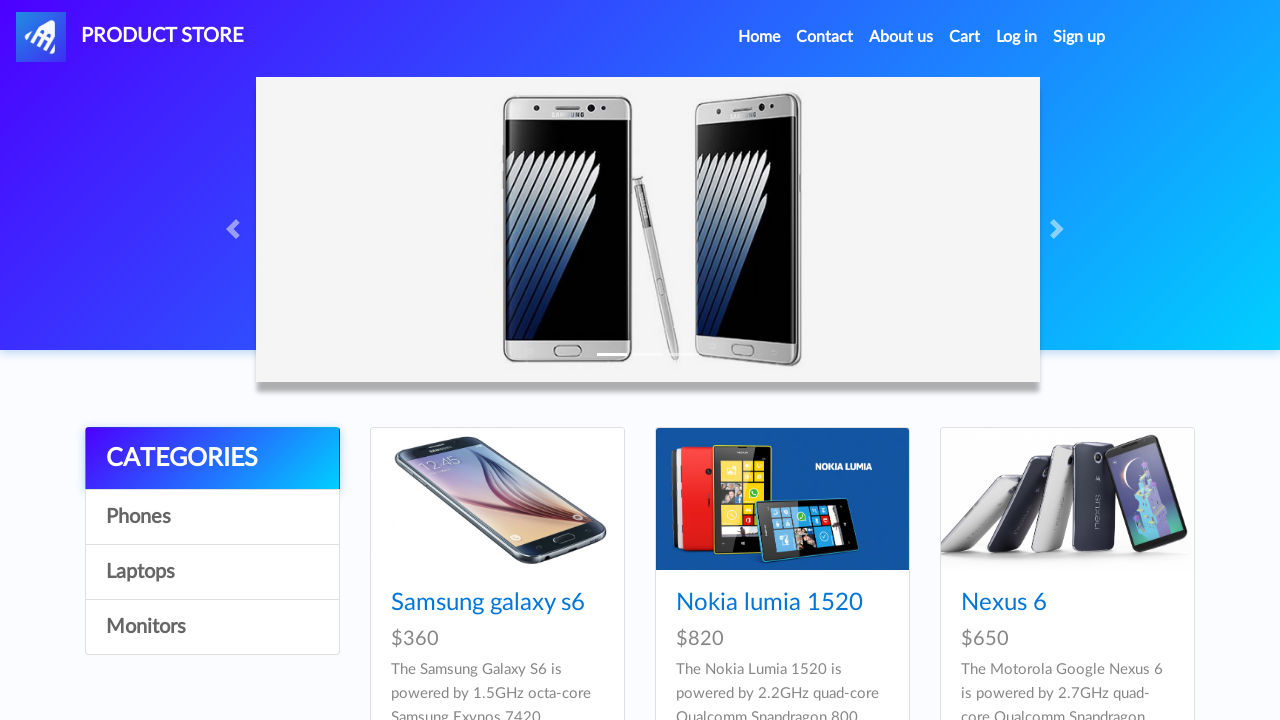

Waited for laptop product cards to load
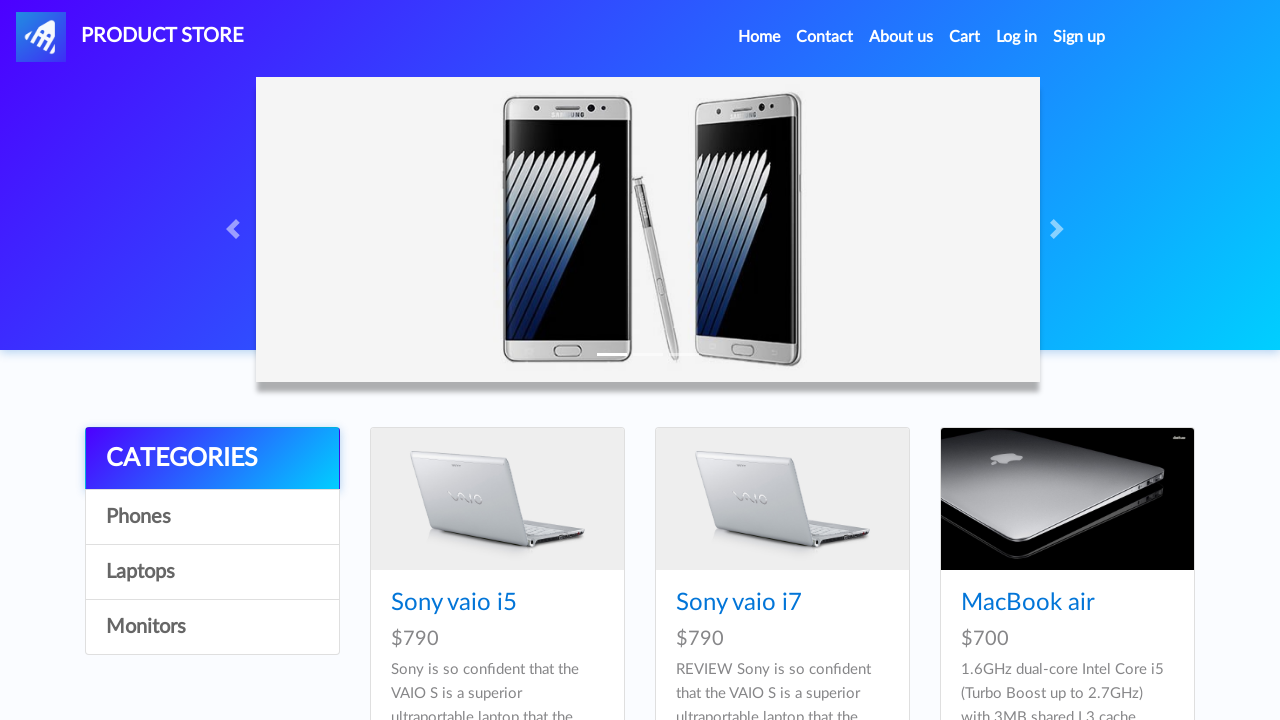

Verified laptop product titles are displayed
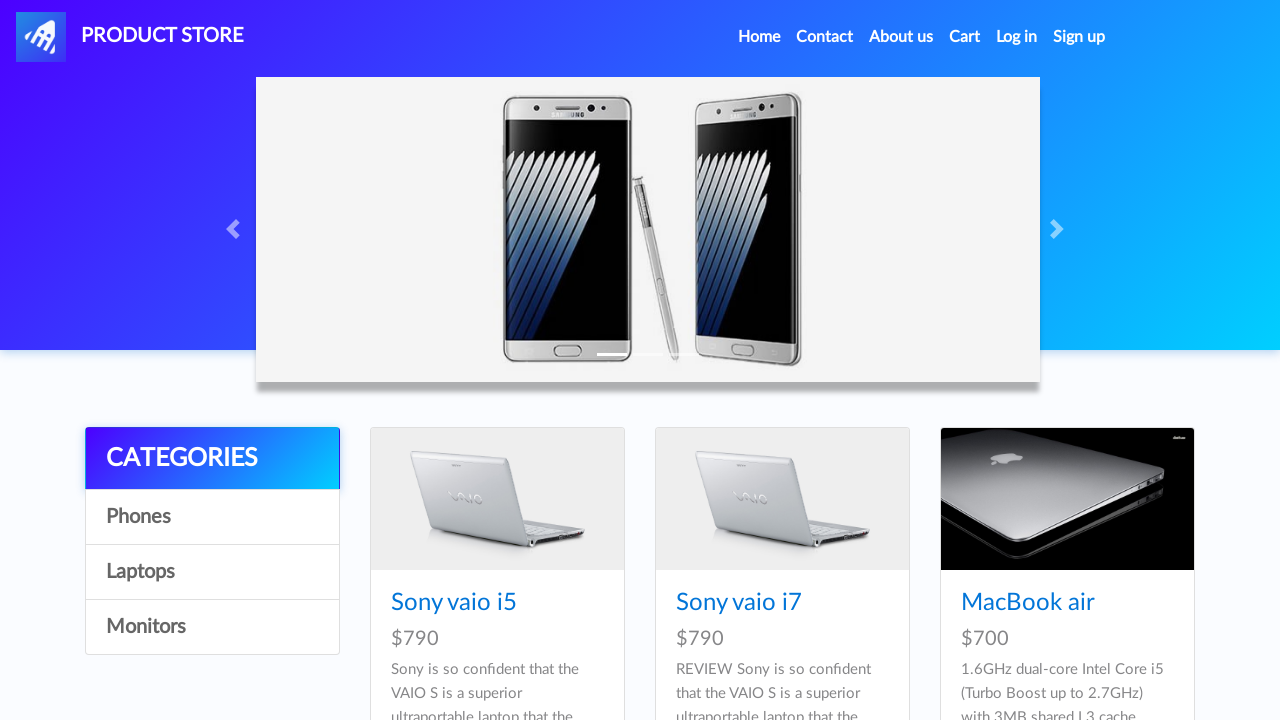

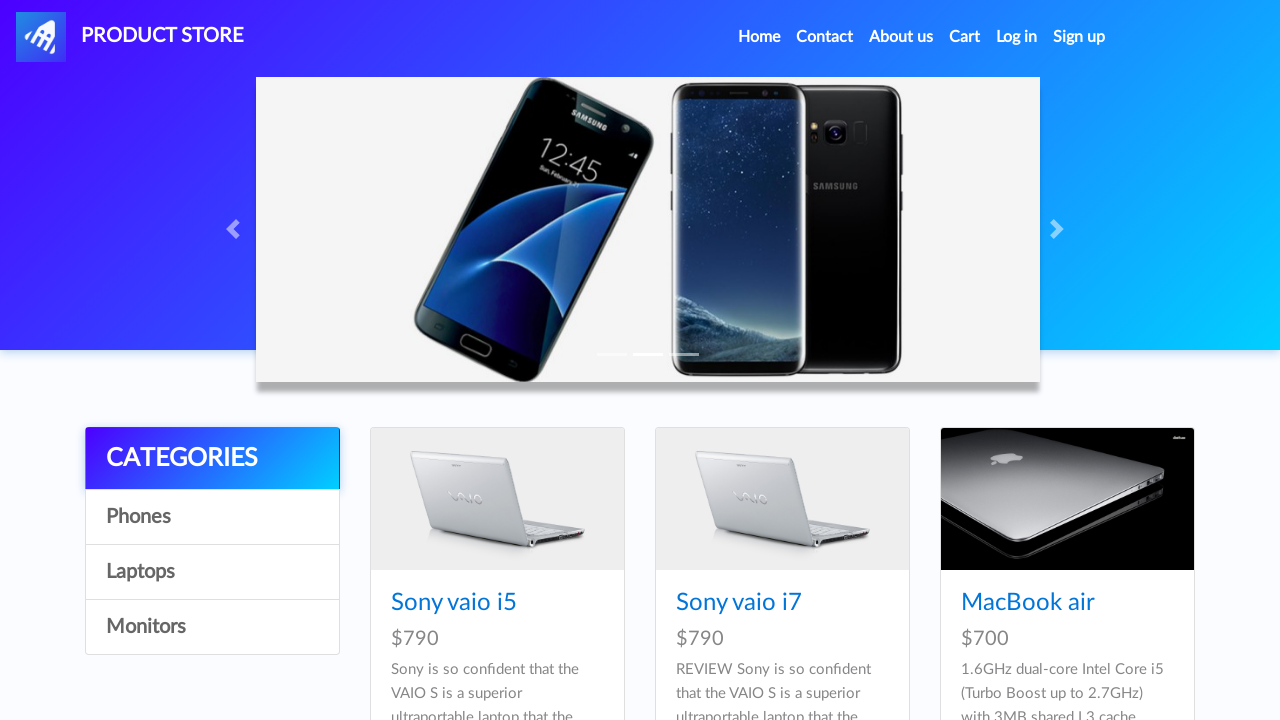